Tests successful login by entering valid credentials and verifying the success message

Starting URL: http://the-internet.herokuapp.com/login

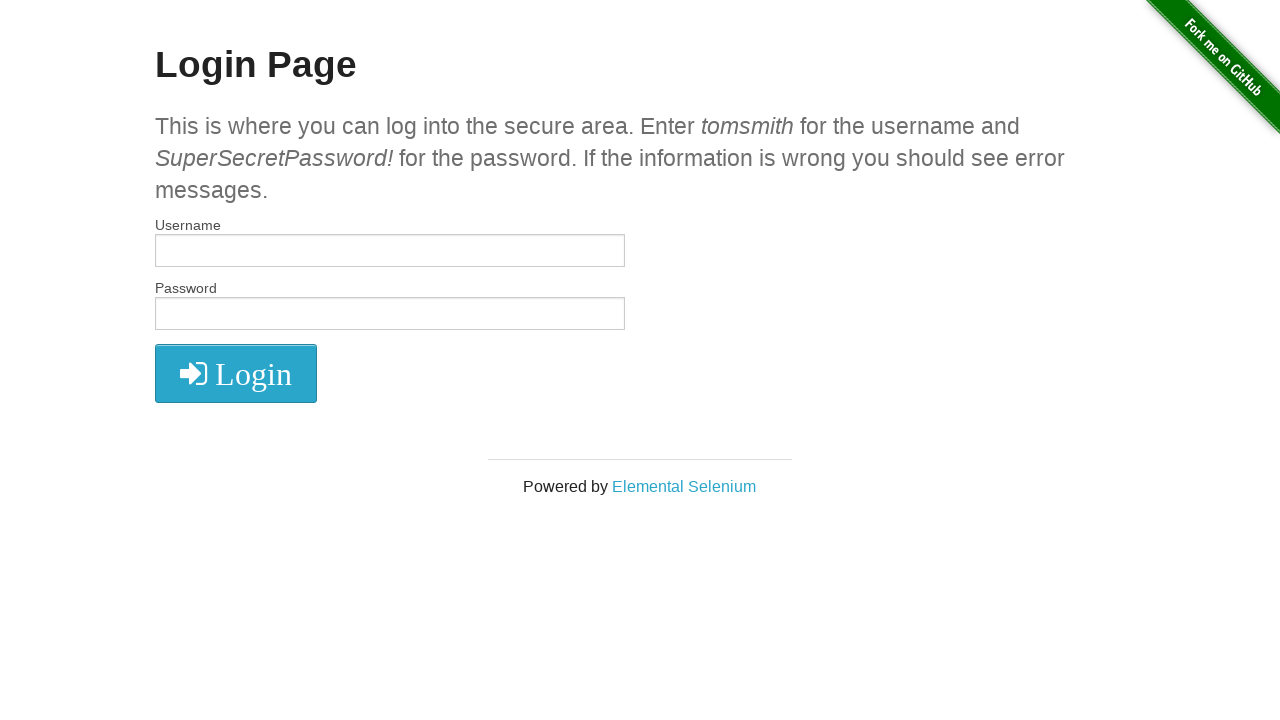

Filled username field with 'tomsmith' on #username
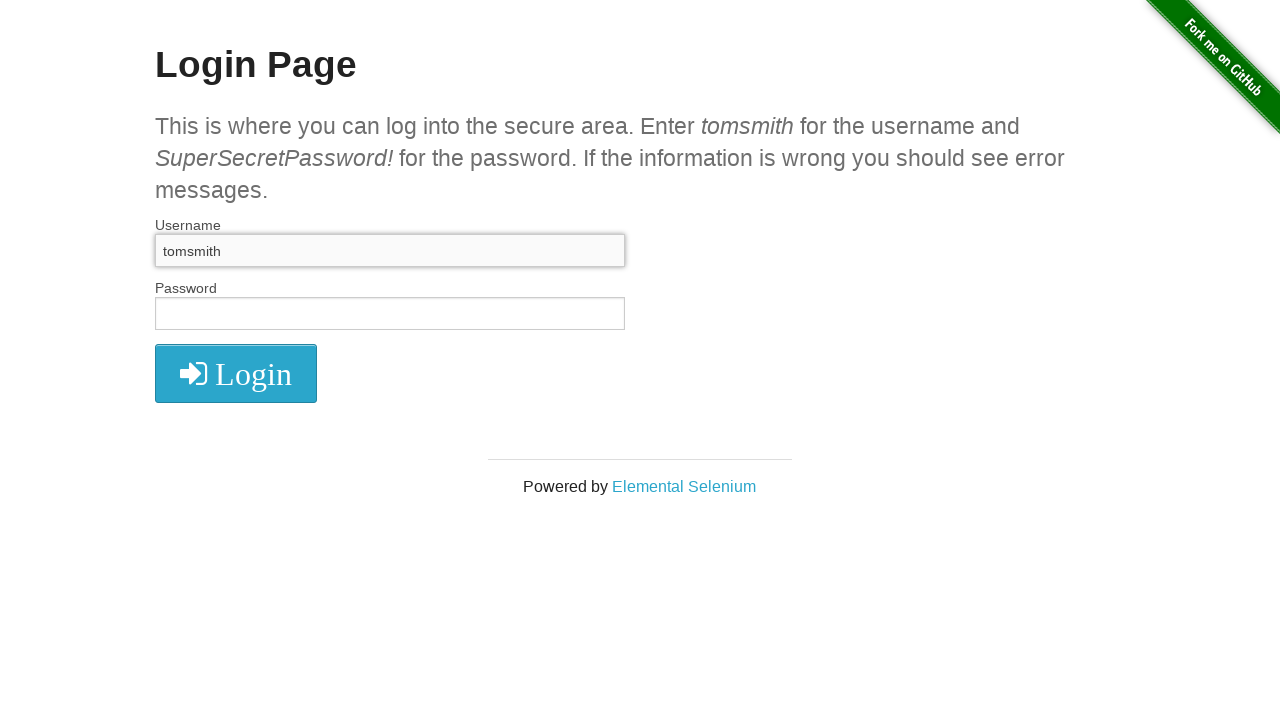

Filled password field with valid password on #password
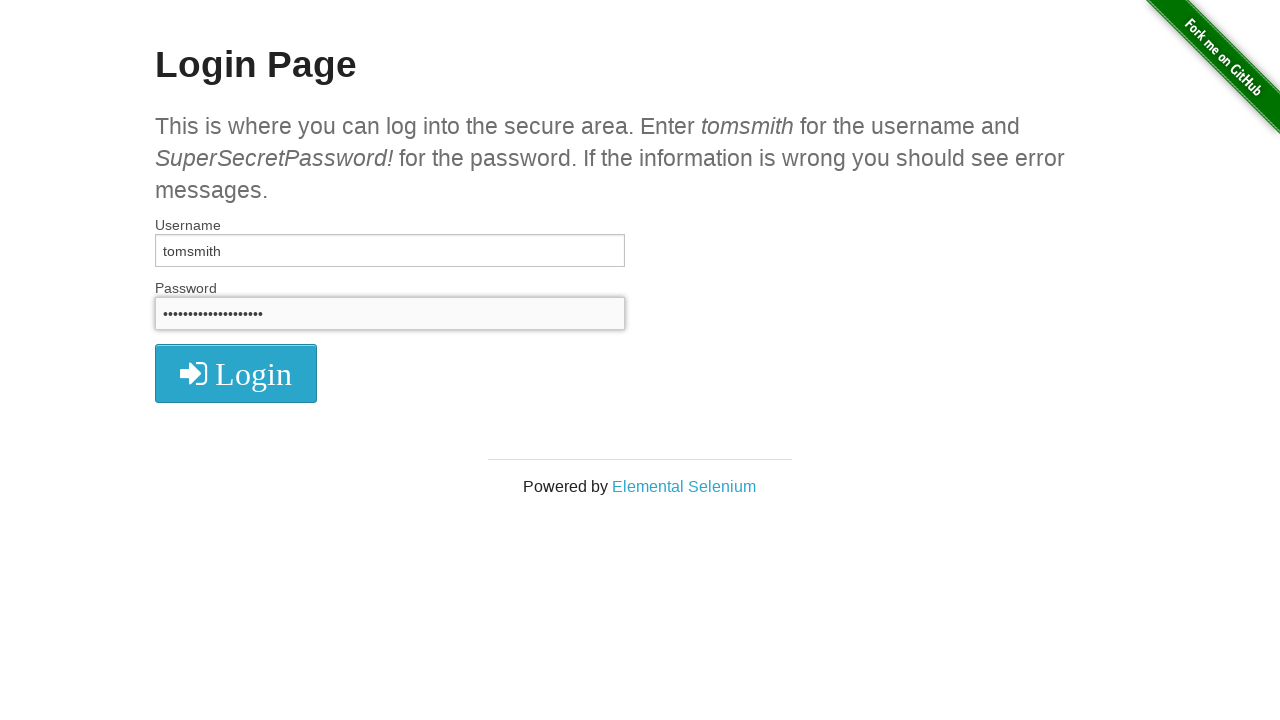

Clicked submit button to login at (236, 373) on button[type='submit']
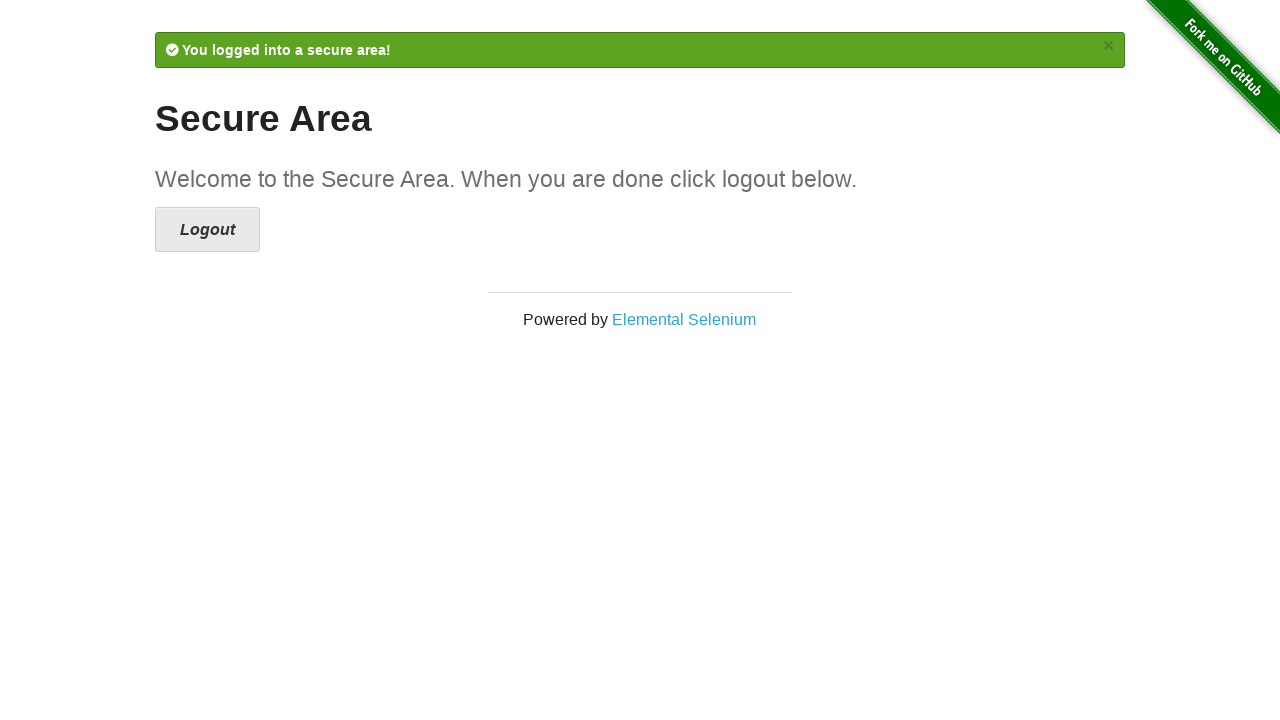

Success message appeared, login completed successfully
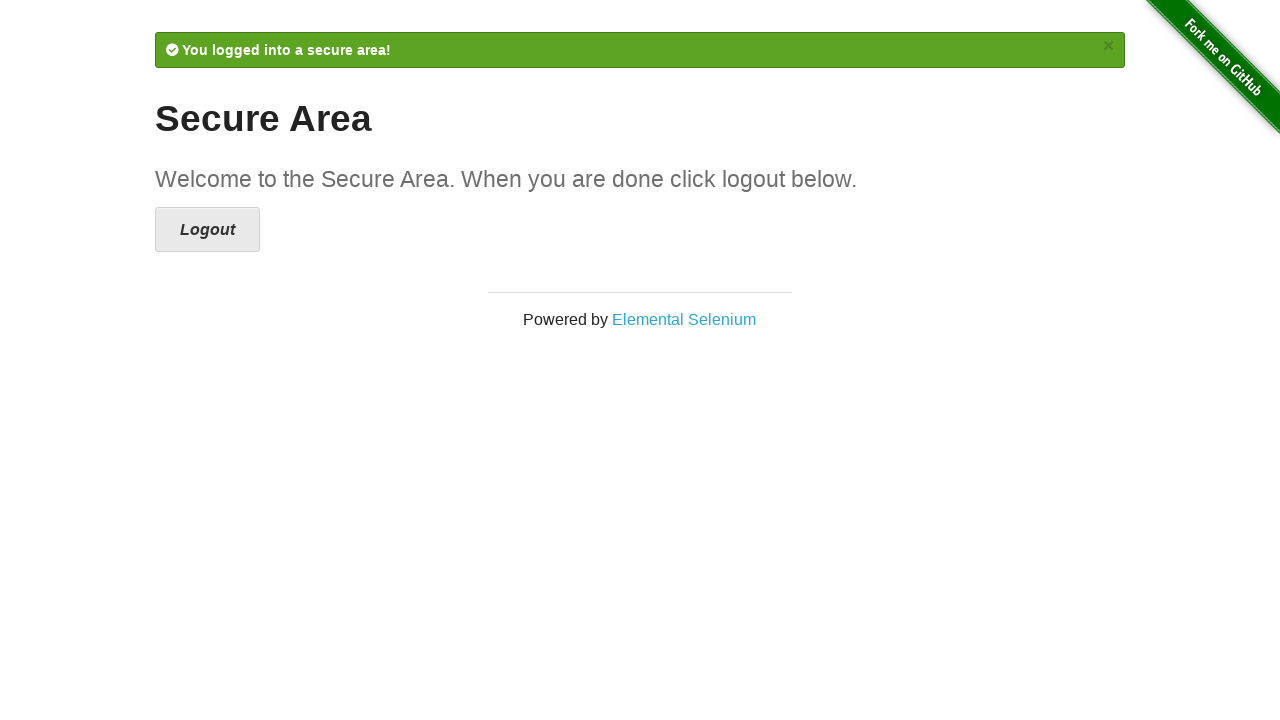

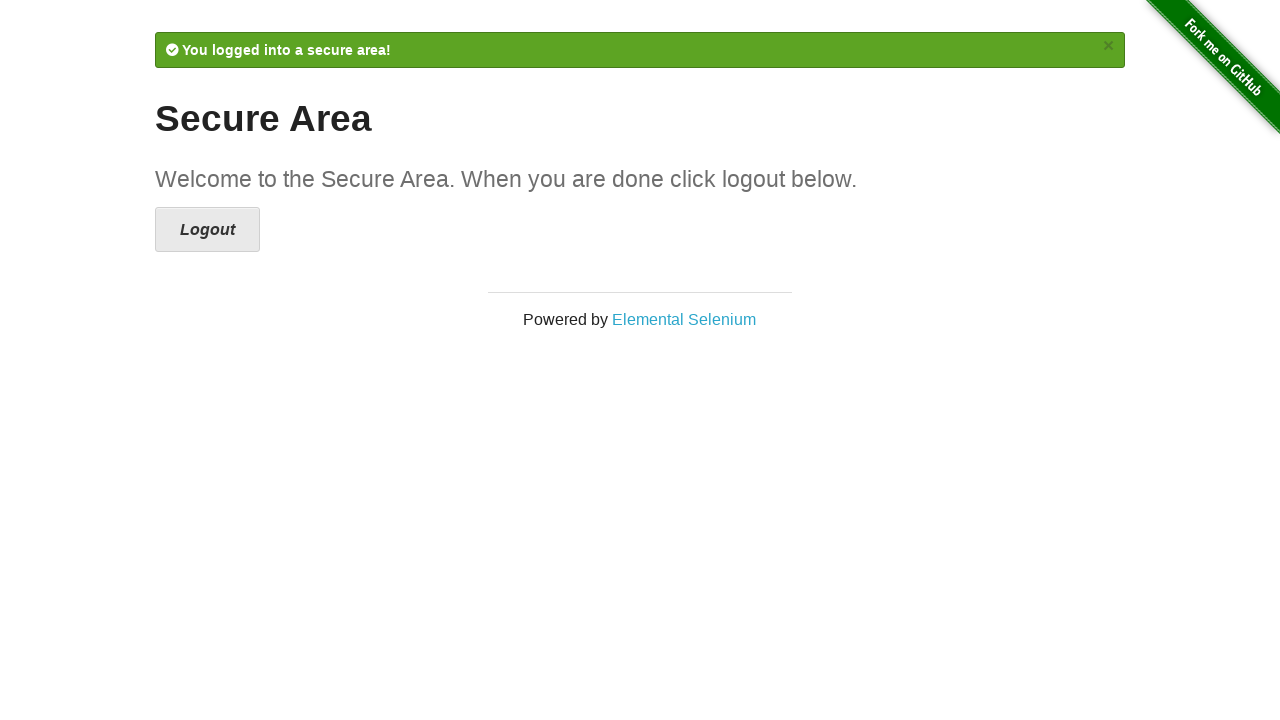